Solves a math problem by reading two numbers from the page, calculating their sum, selecting the sum from a dropdown menu, and submitting the form

Starting URL: http://suninjuly.github.io/selects1.html

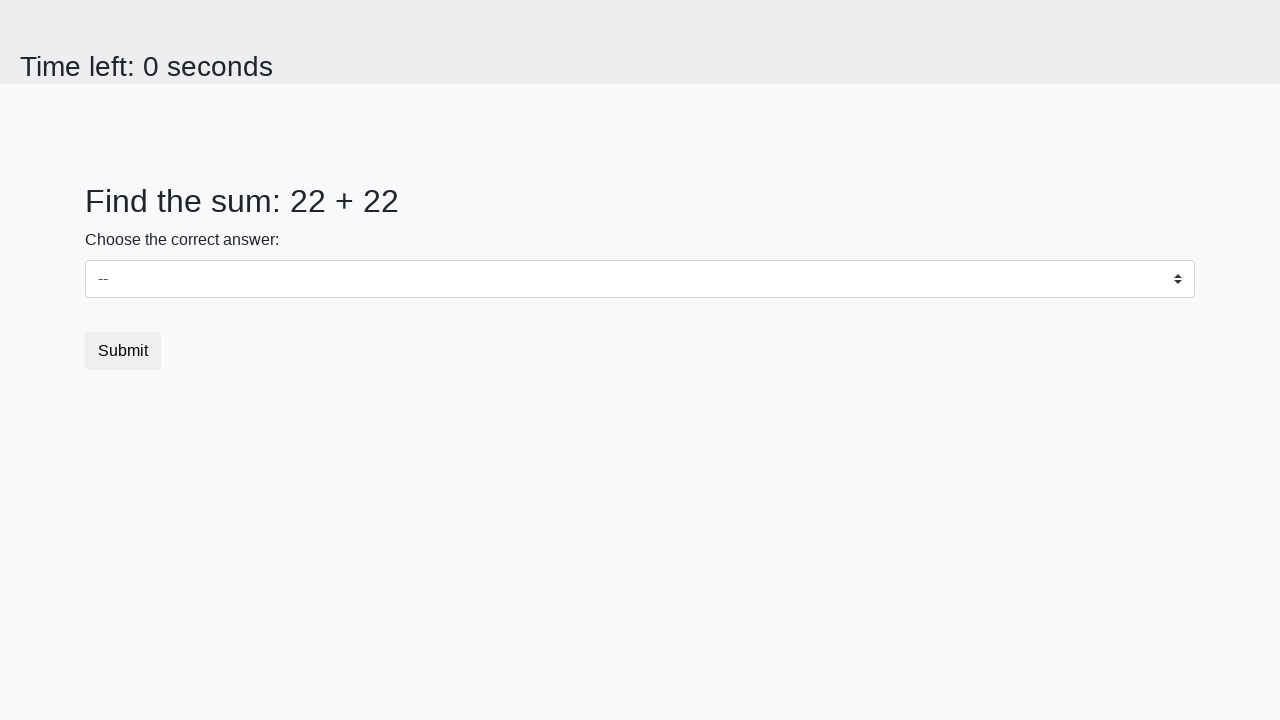

Located the first number element (#num1)
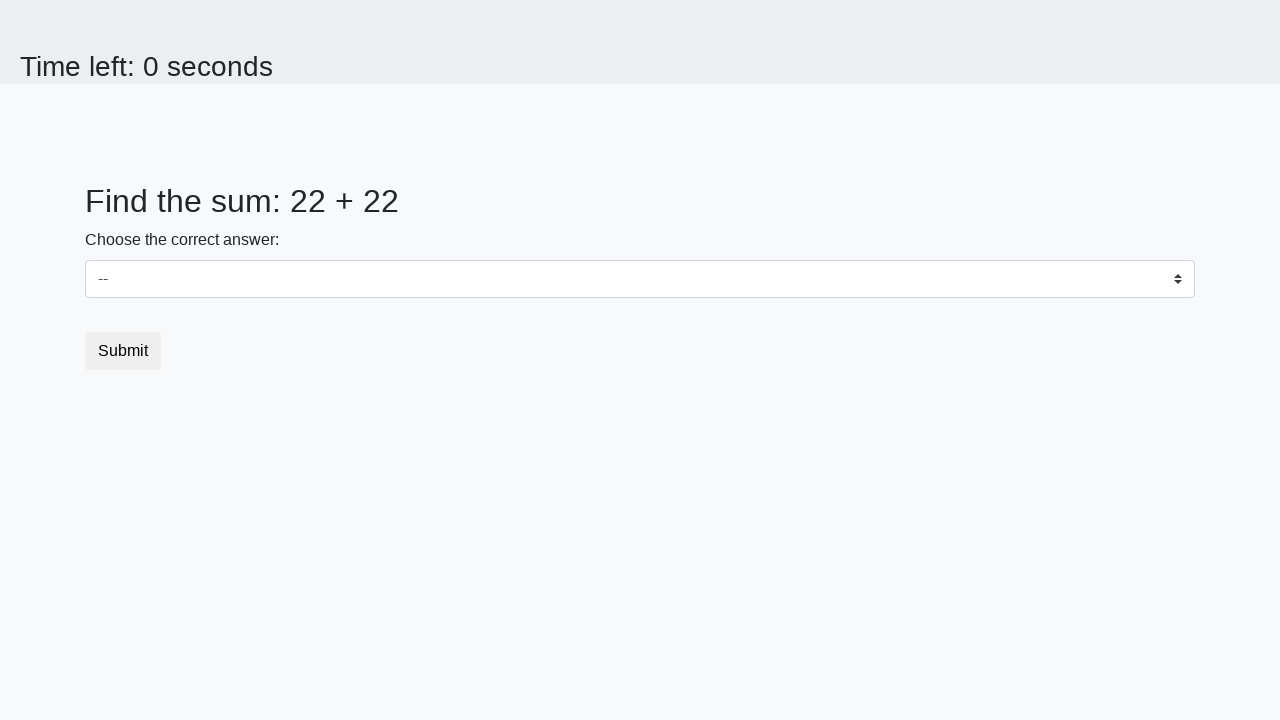

Retrieved text content from first number element
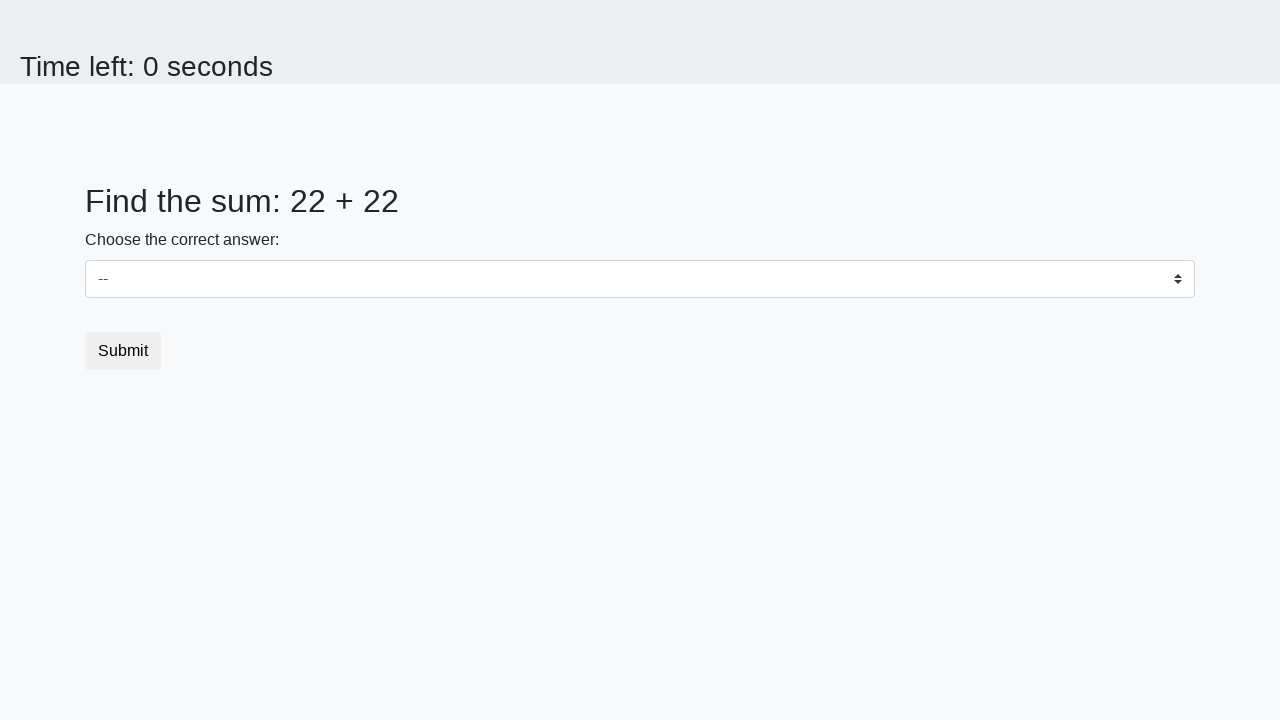

Located the second number element (#num2)
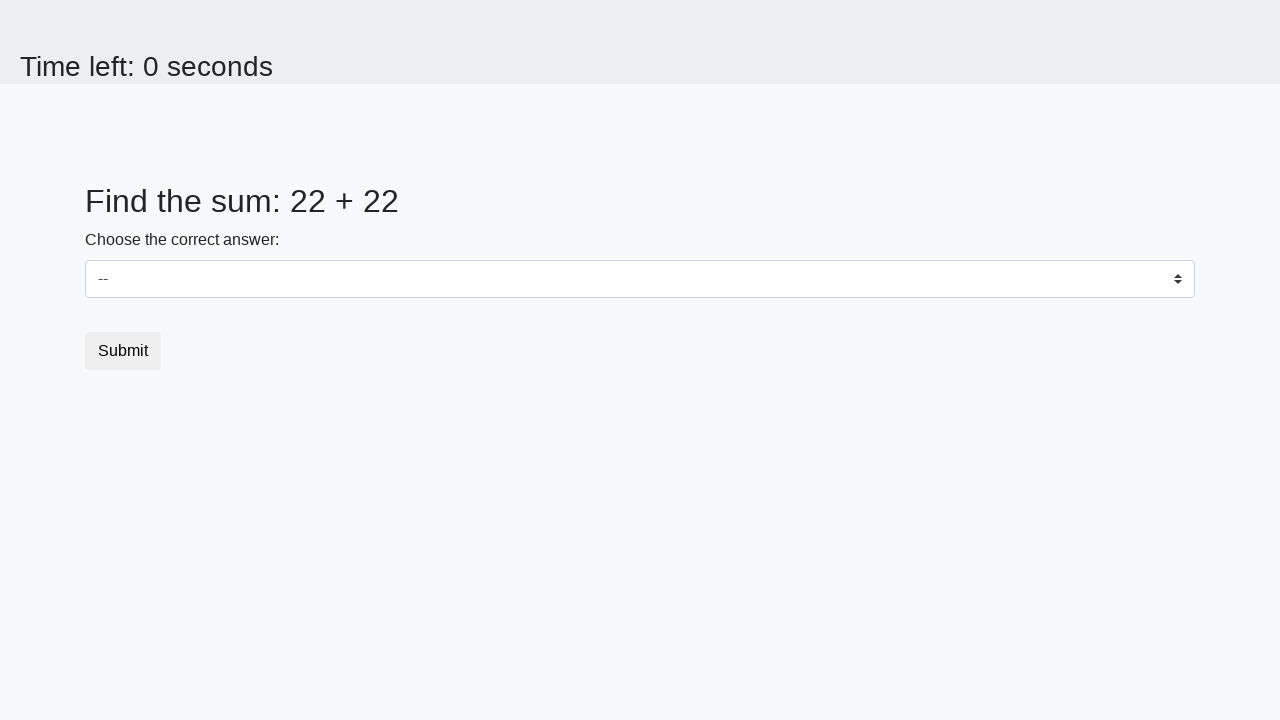

Retrieved text content from second number element
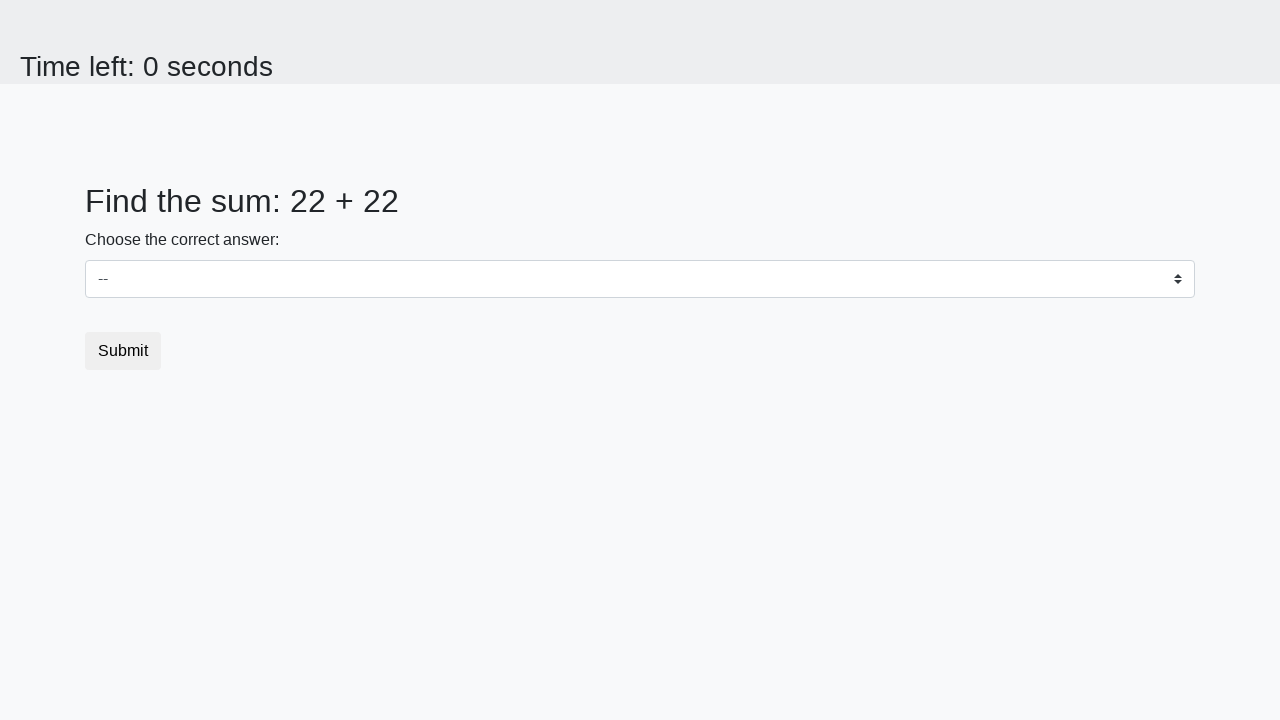

Converted first number to integer: 22
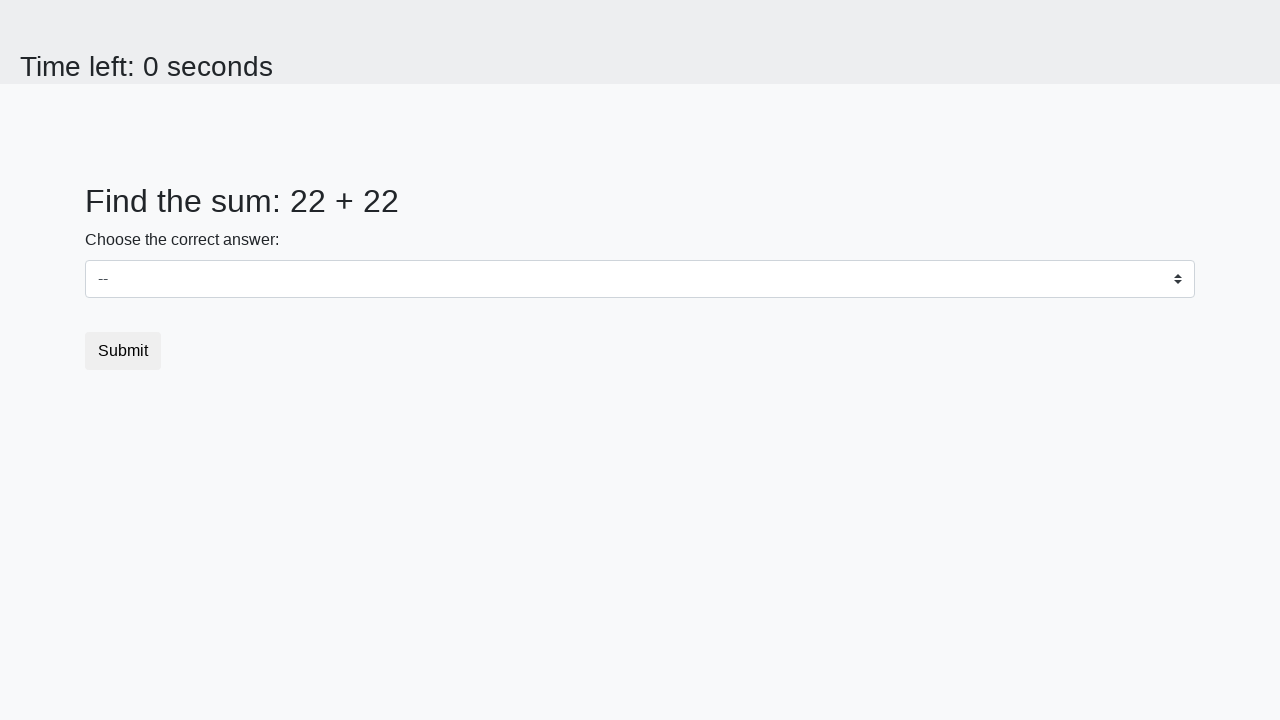

Converted second number to integer: 22
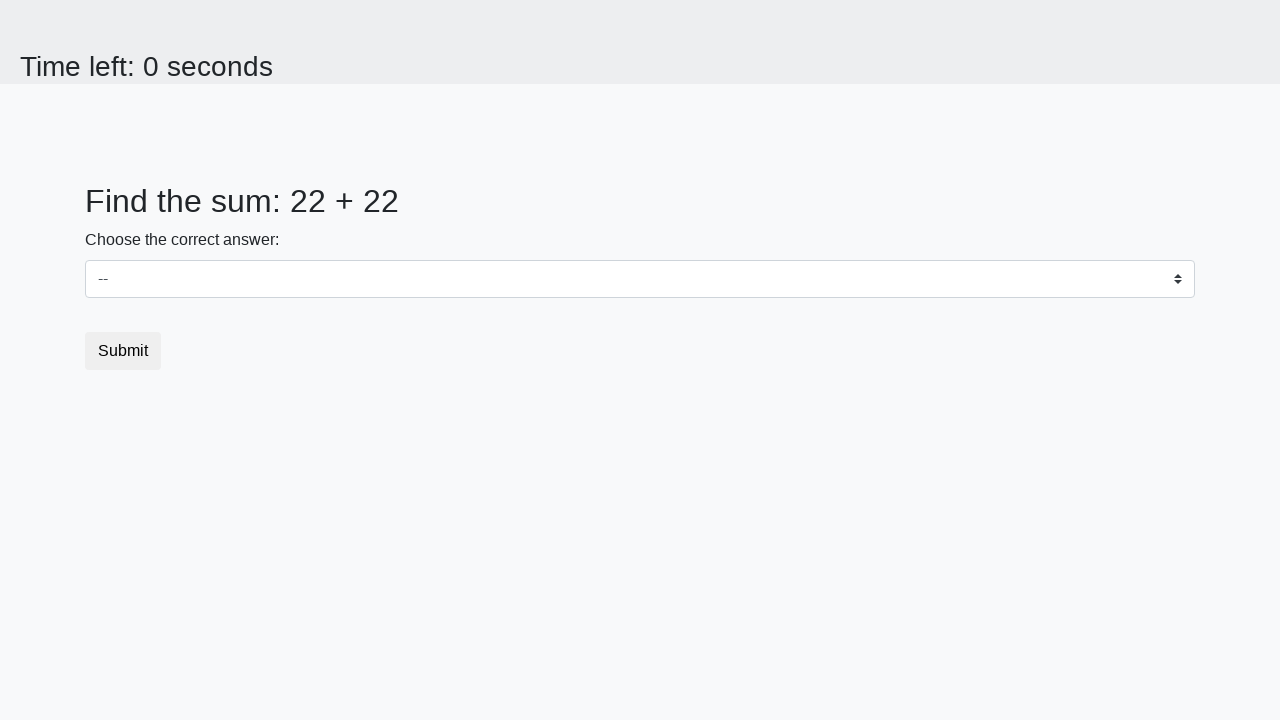

Calculated sum: 44
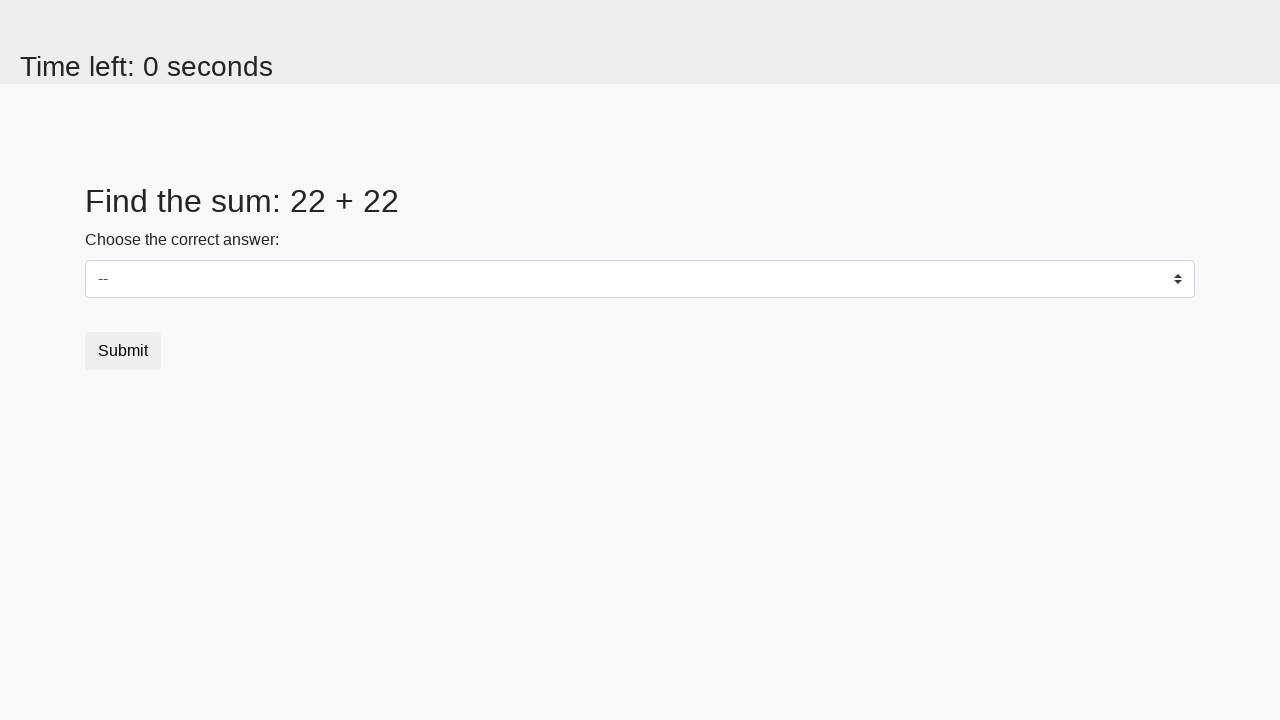

Selected sum value '44' from dropdown on select
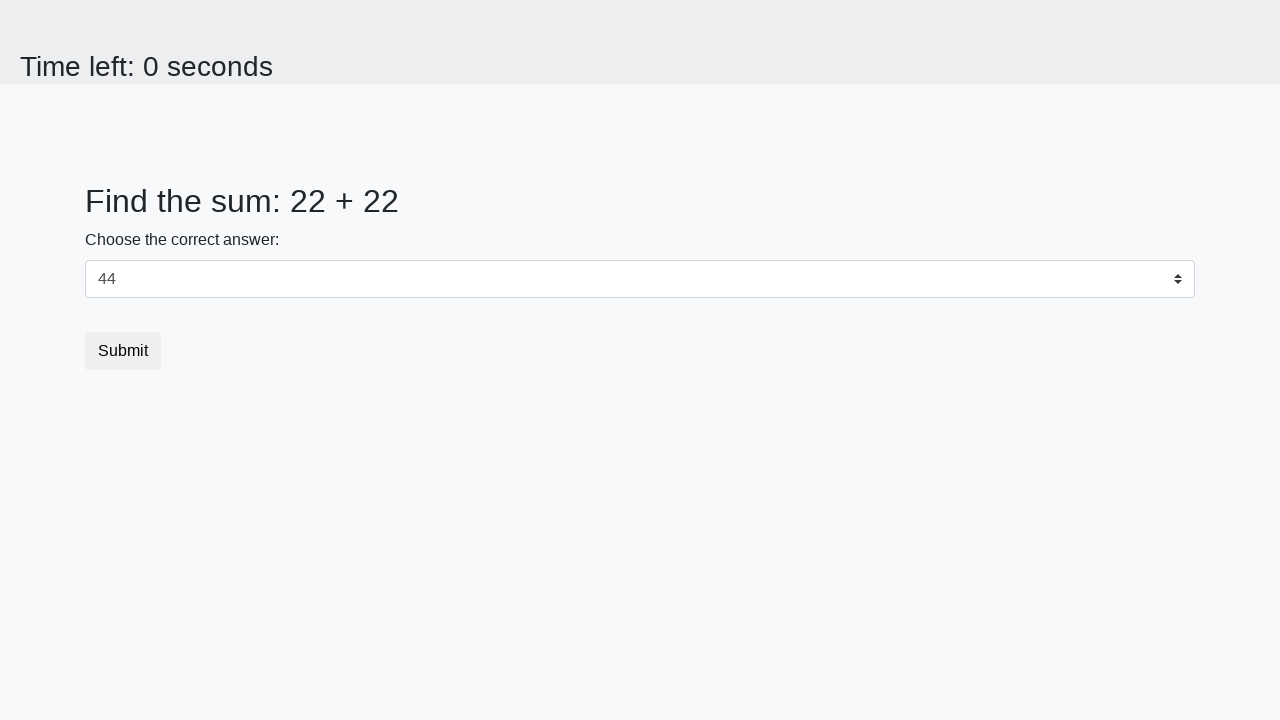

Clicked the submit button at (123, 351) on .btn.btn-default
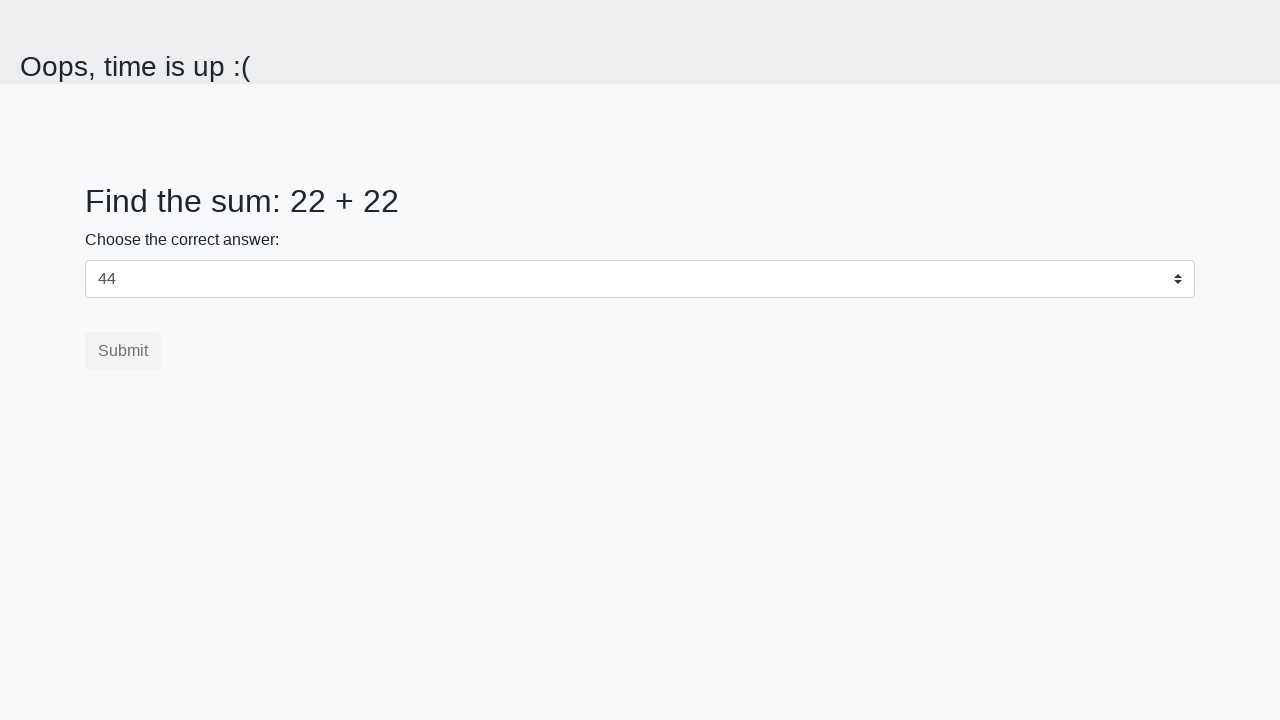

Set up dialog handler to accept alerts
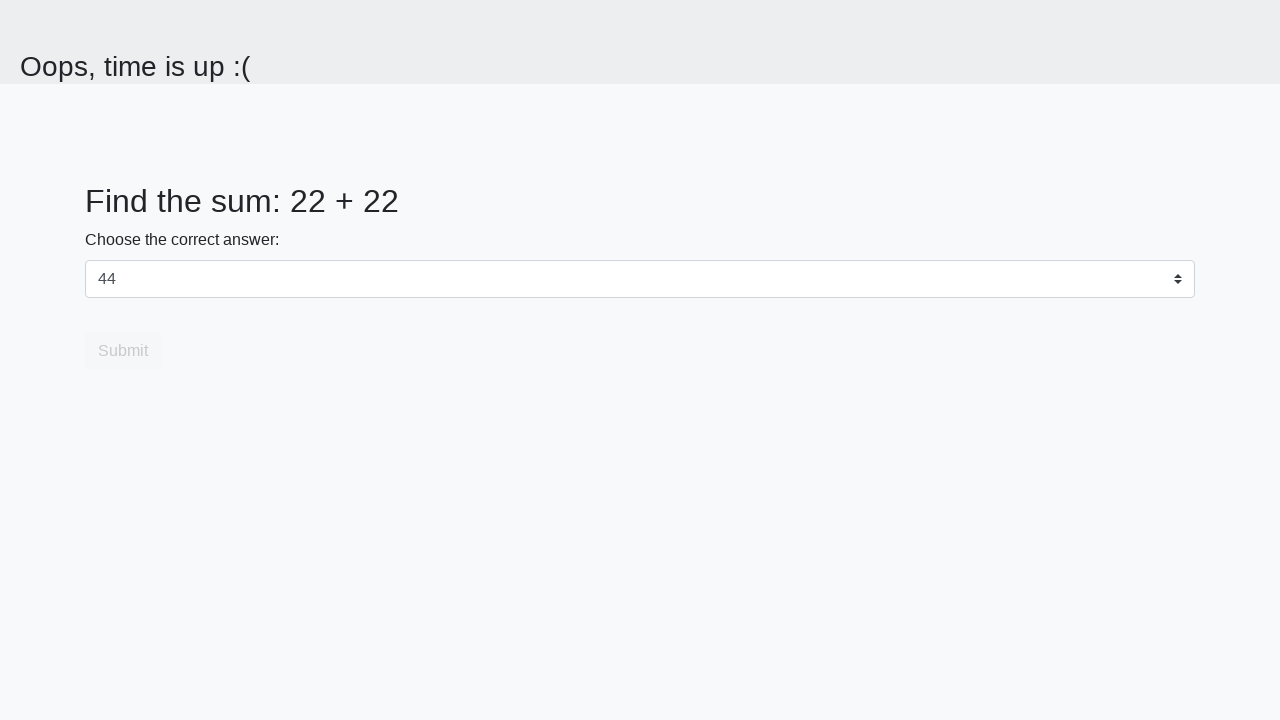

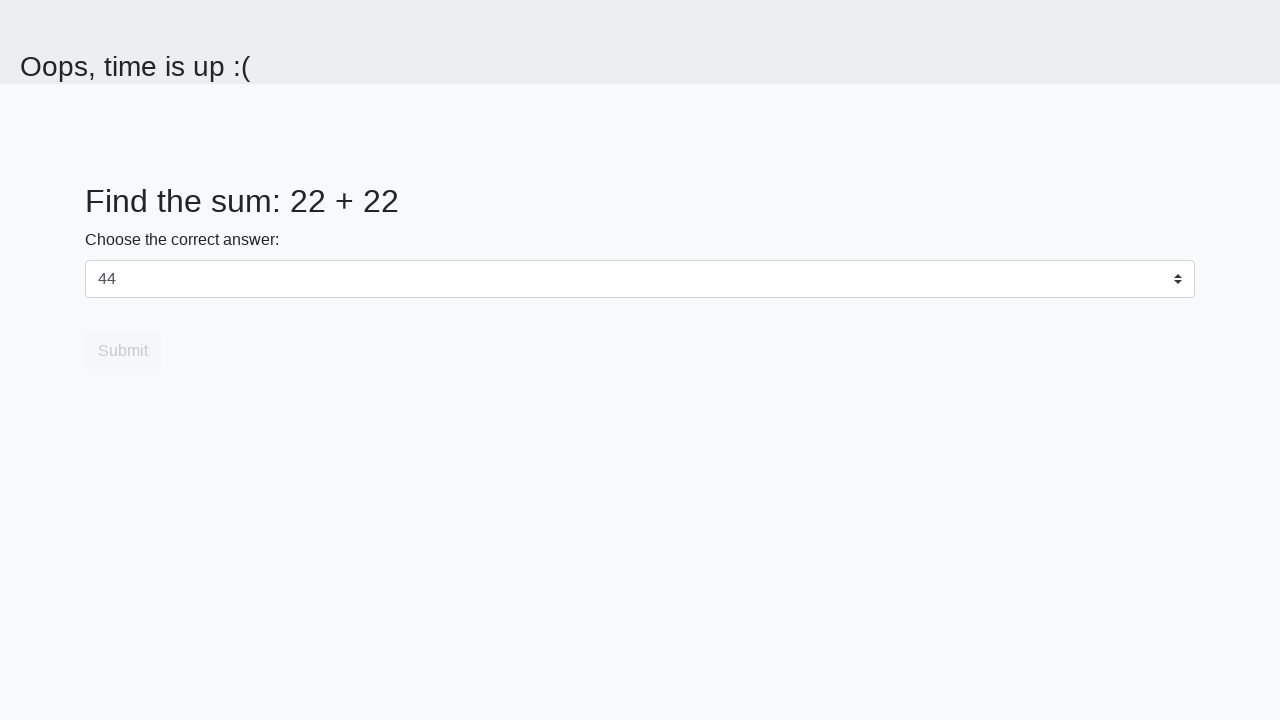